Tests password recovery link functionality by clicking on forgot password link and verifying the recovery page loads

Starting URL: https://b2c.passport.rt.ru/

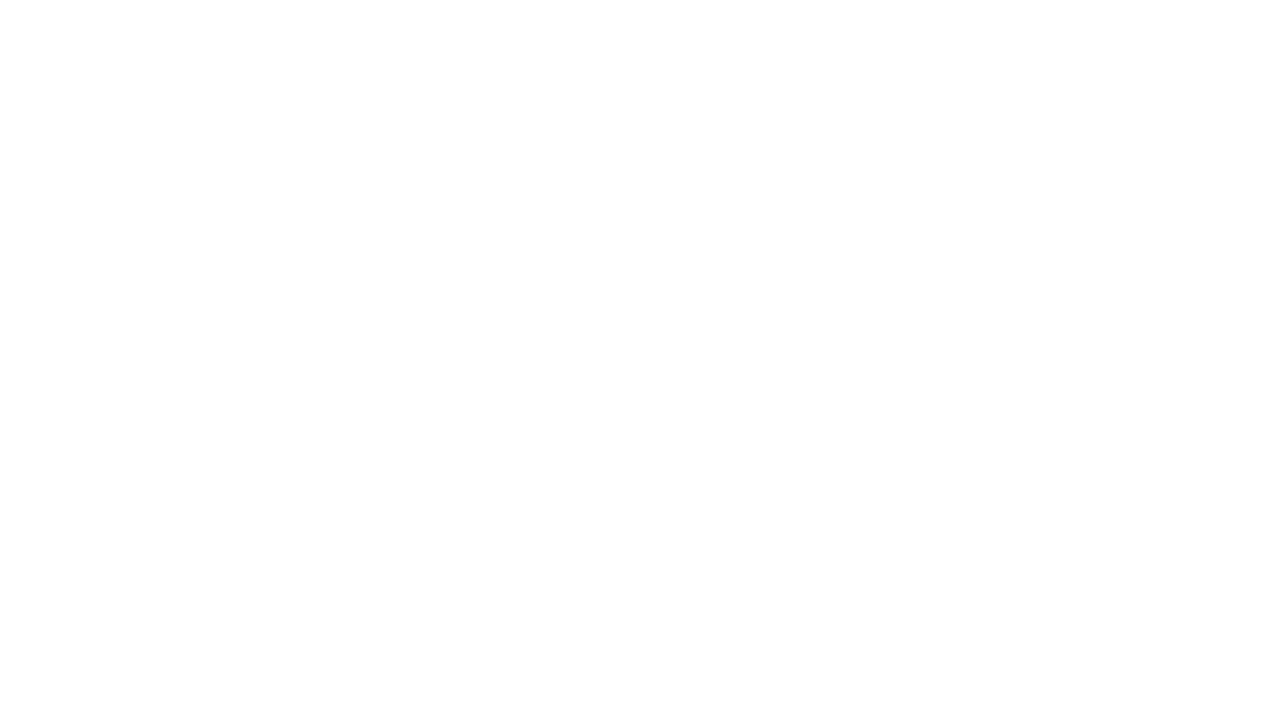

Clicked on forgot password link at (1102, 361) on xpath=//*[@id="forgot_password"]
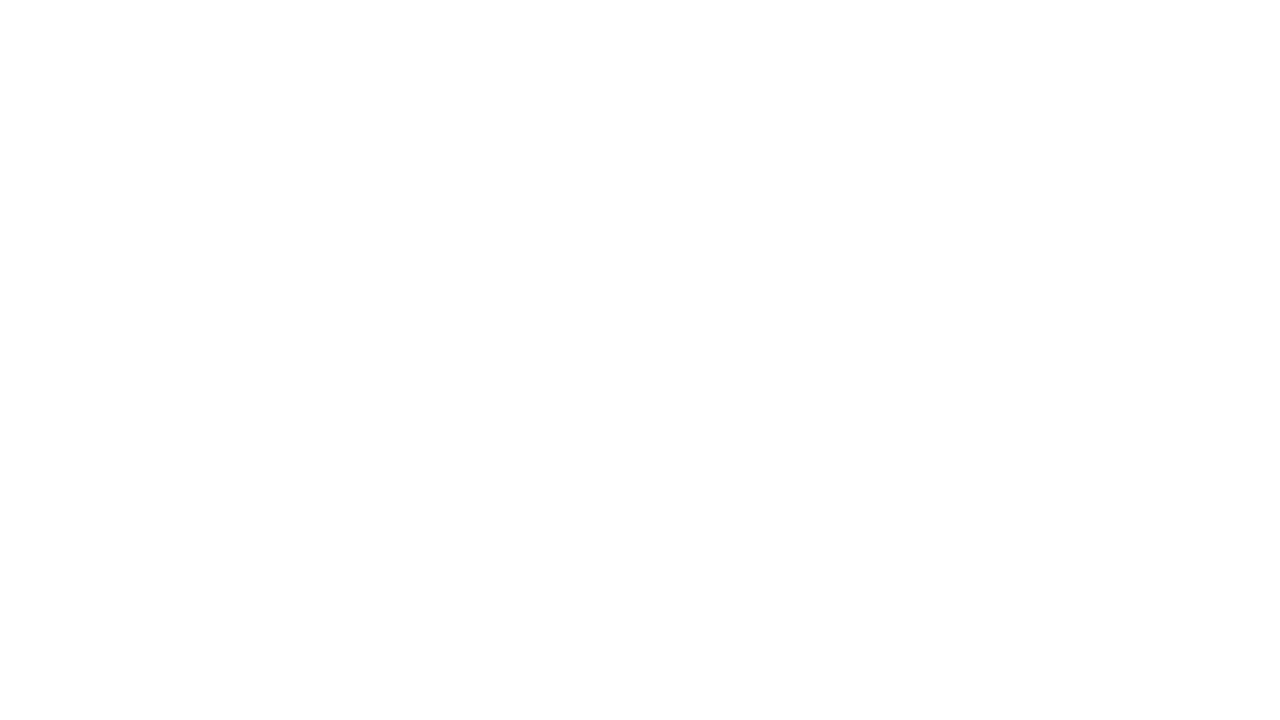

Password recovery page loaded and header element is visible
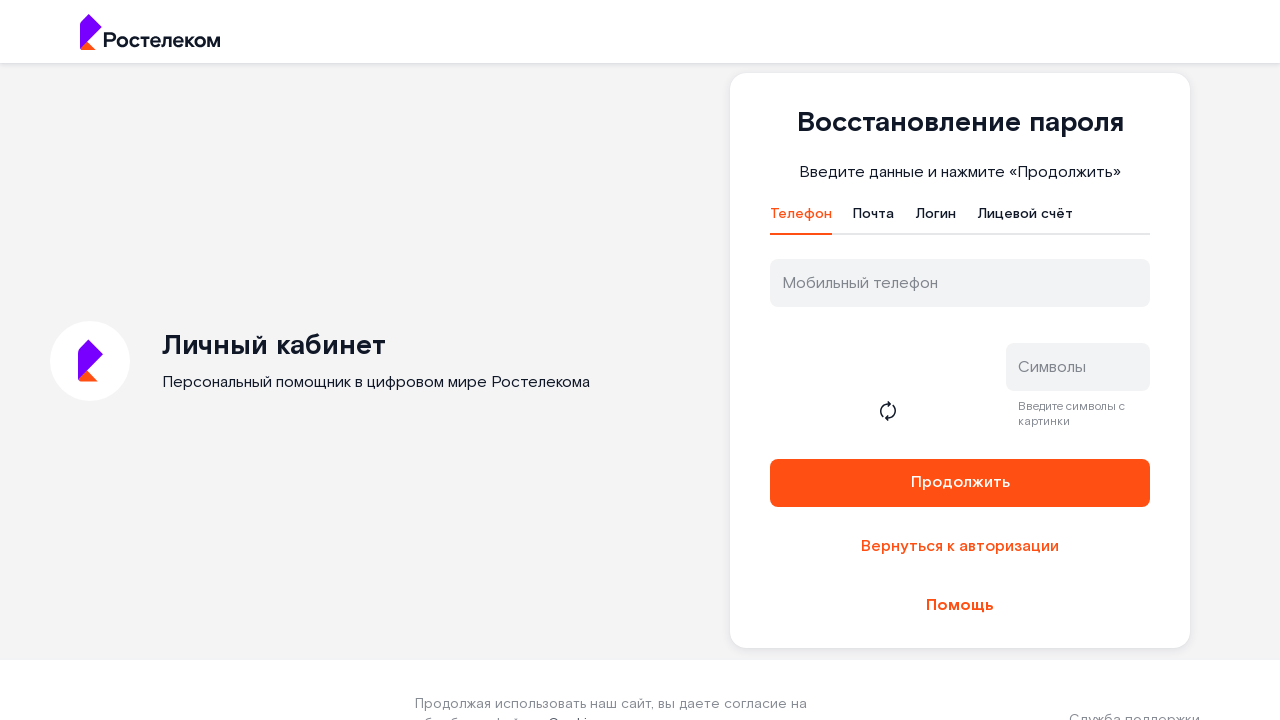

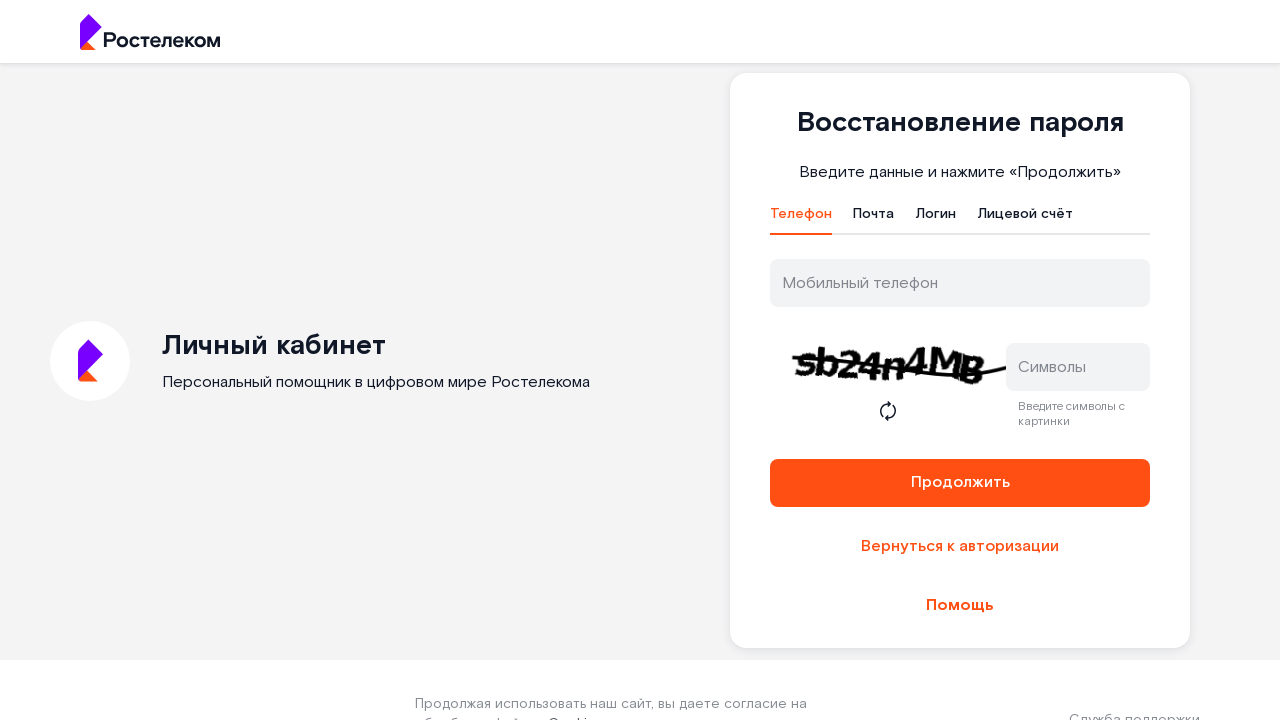